Tests drag and drop functionality by dragging column A to column B position to swap their positions

Starting URL: https://the-internet.herokuapp.com/drag_and_drop

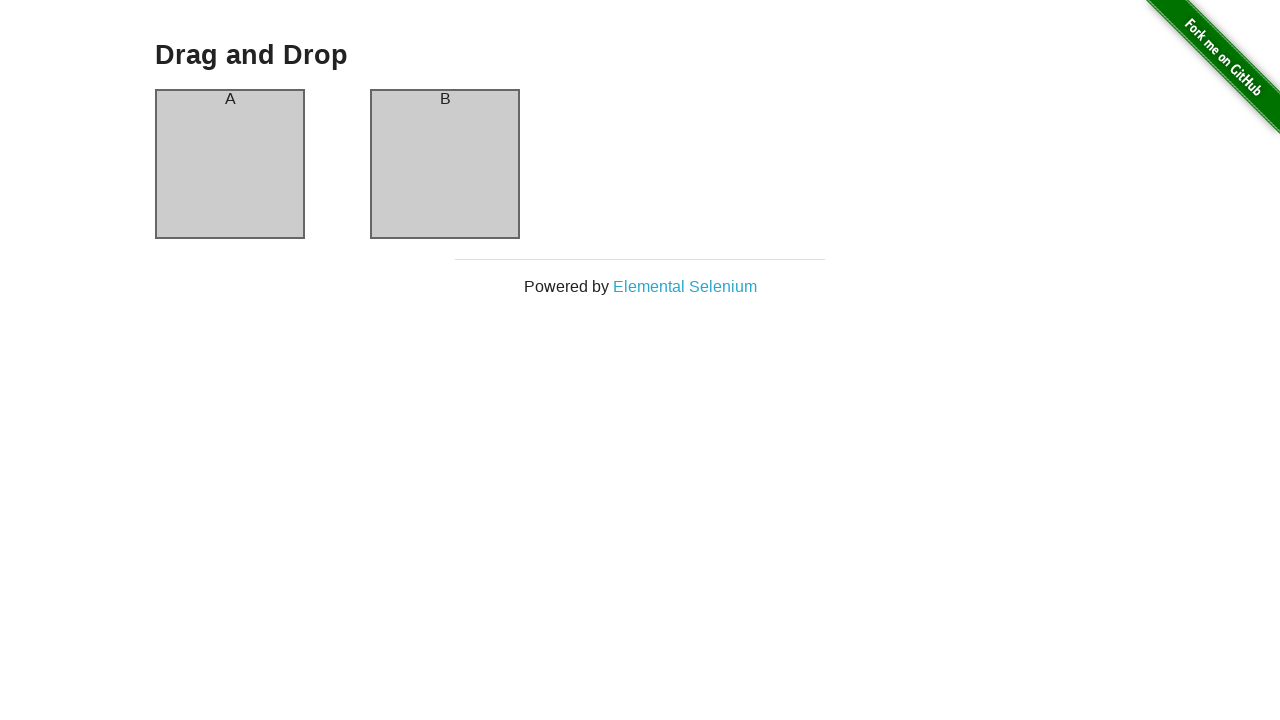

Located column A element
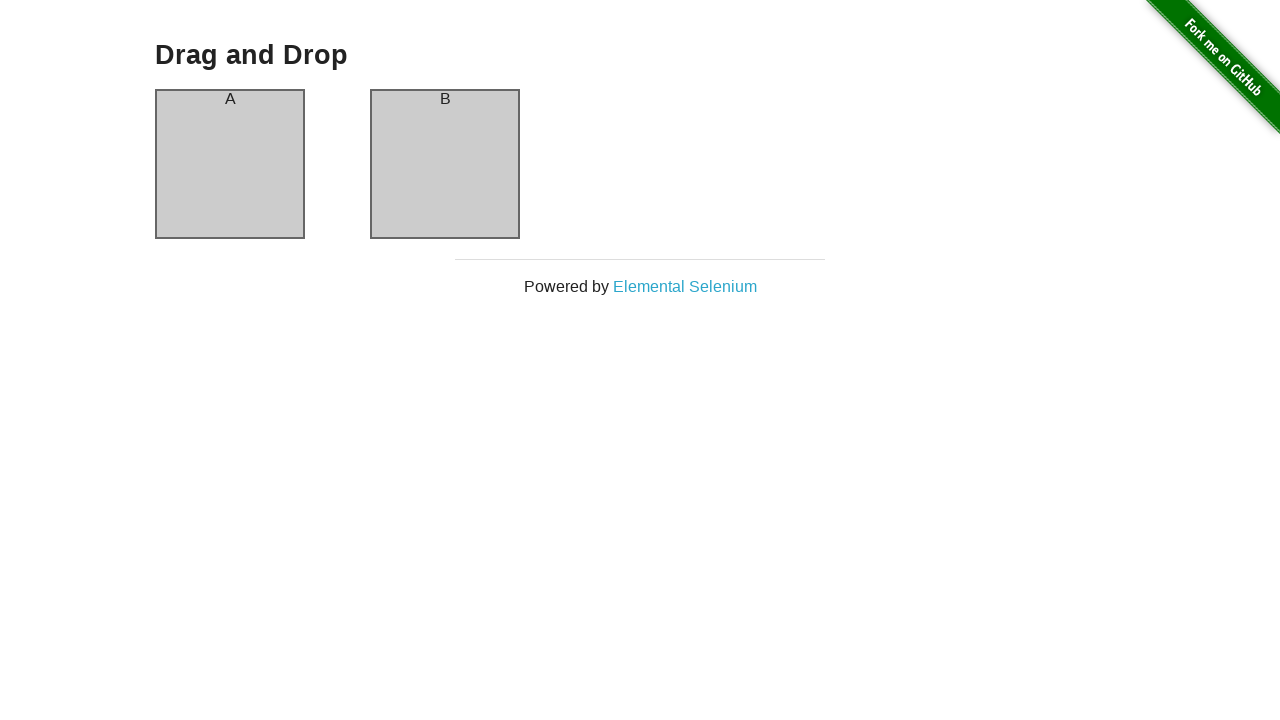

Located column B element
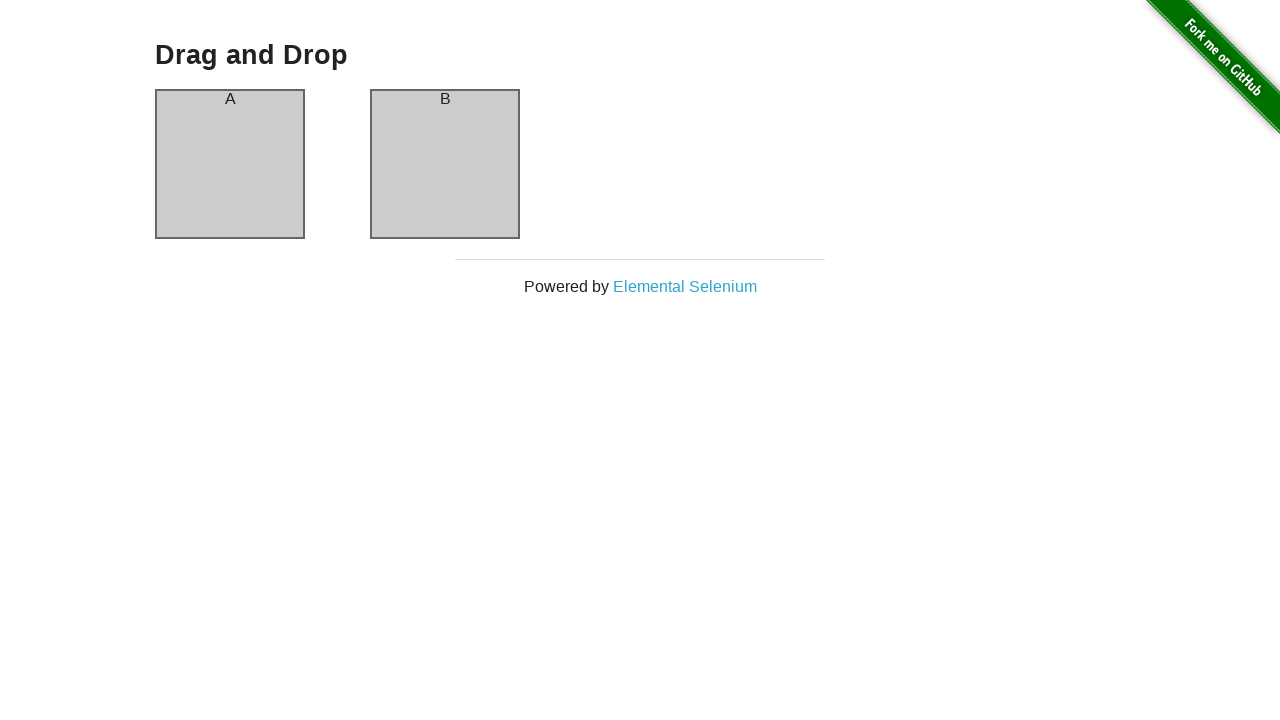

Dragged column A to column B position at (445, 164)
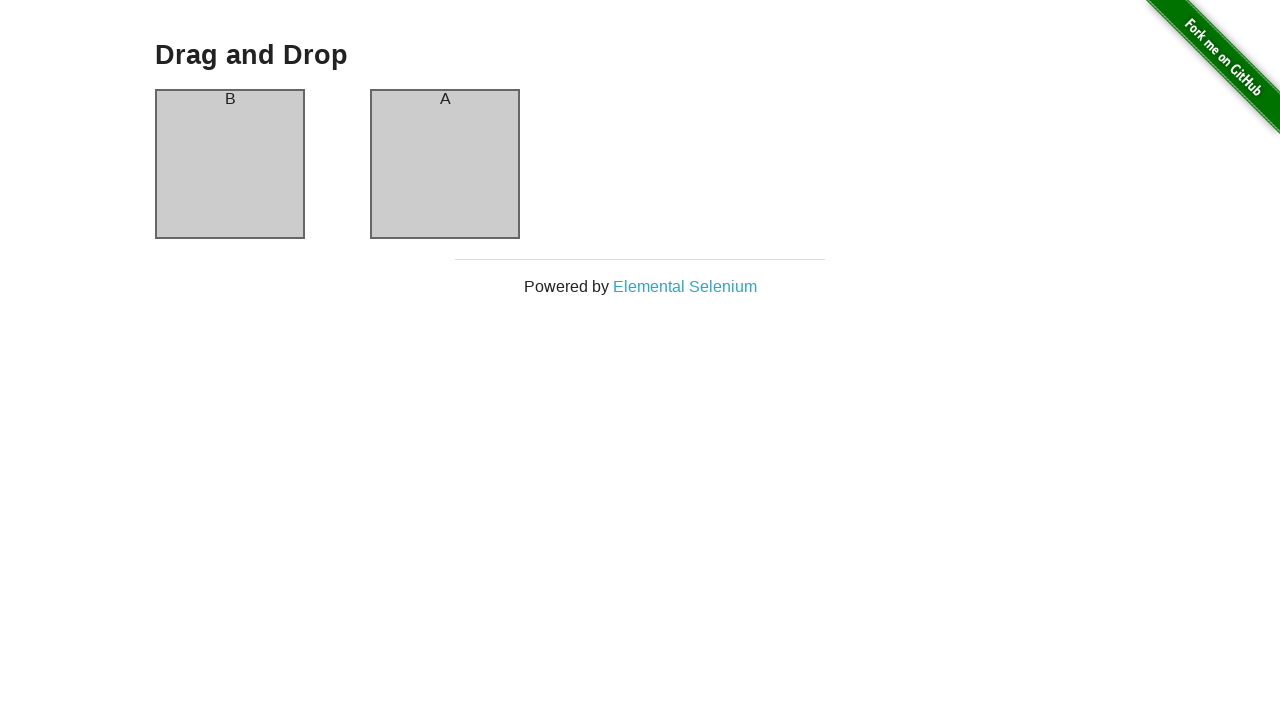

Retrieved text content from column A after drag and drop
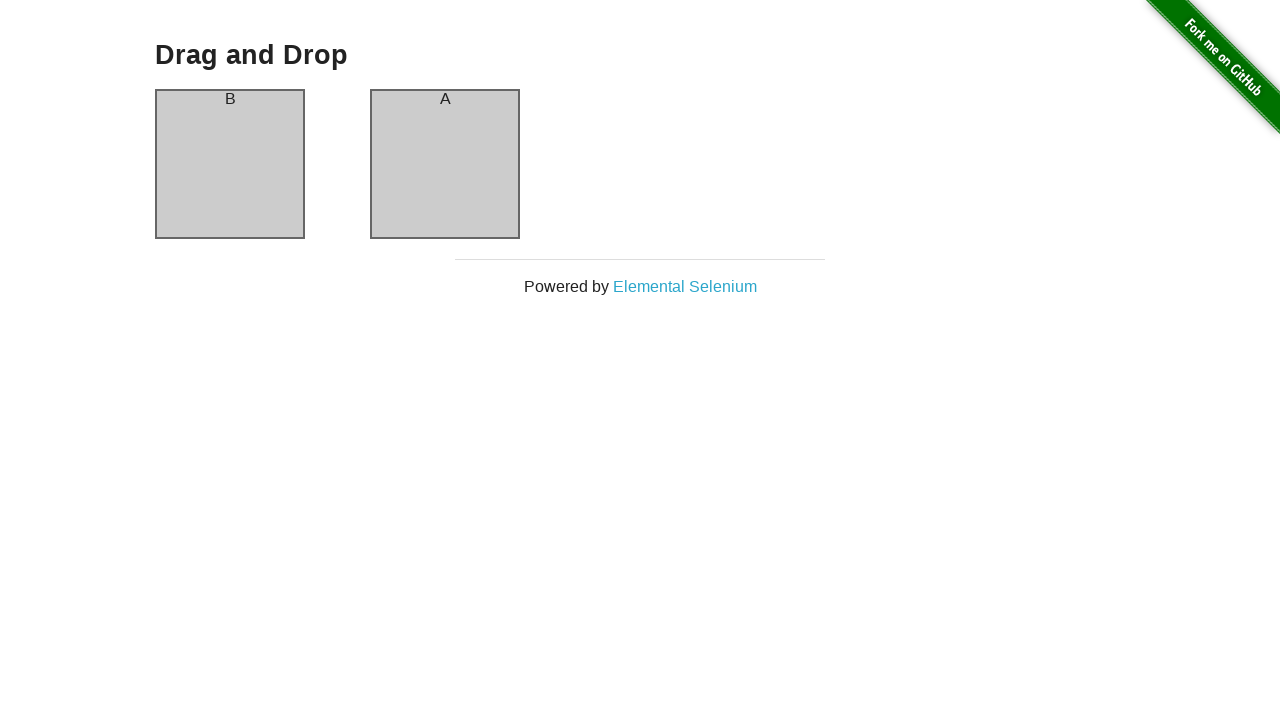

Retrieved text content from column B after drag and drop
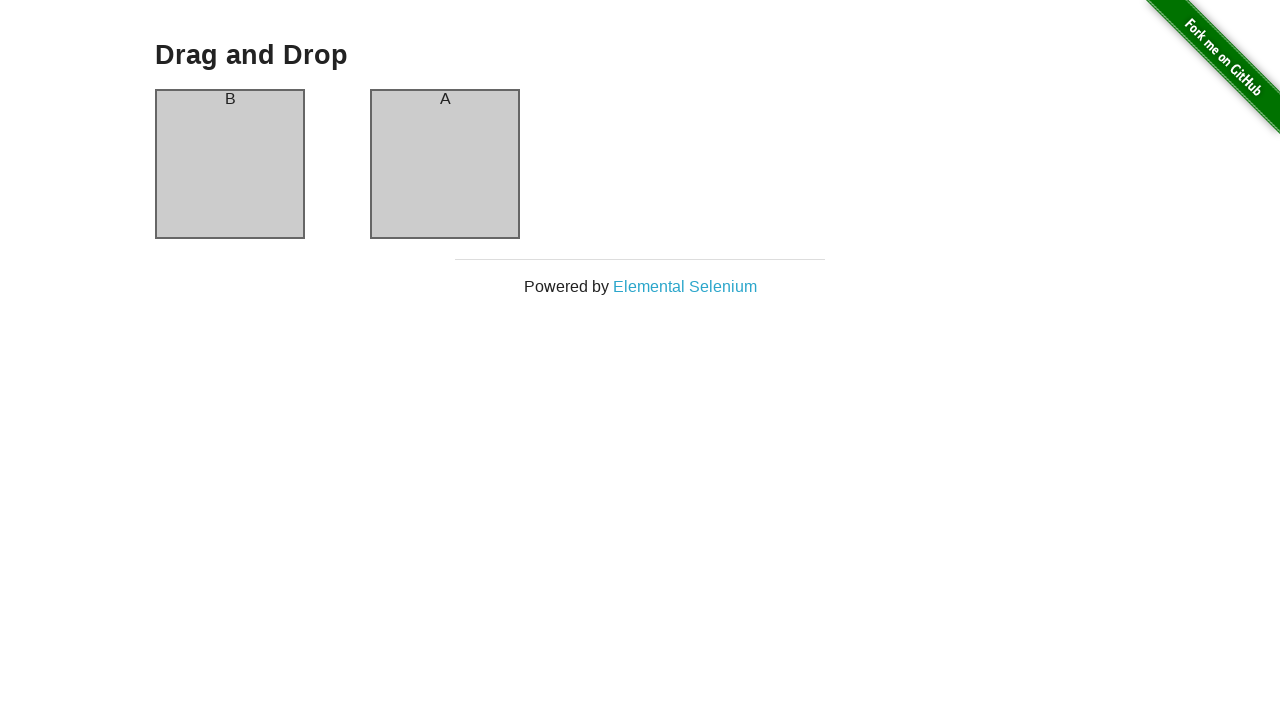

Verified that columns were successfully swapped - column A now contains 'B' and column B now contains 'A'
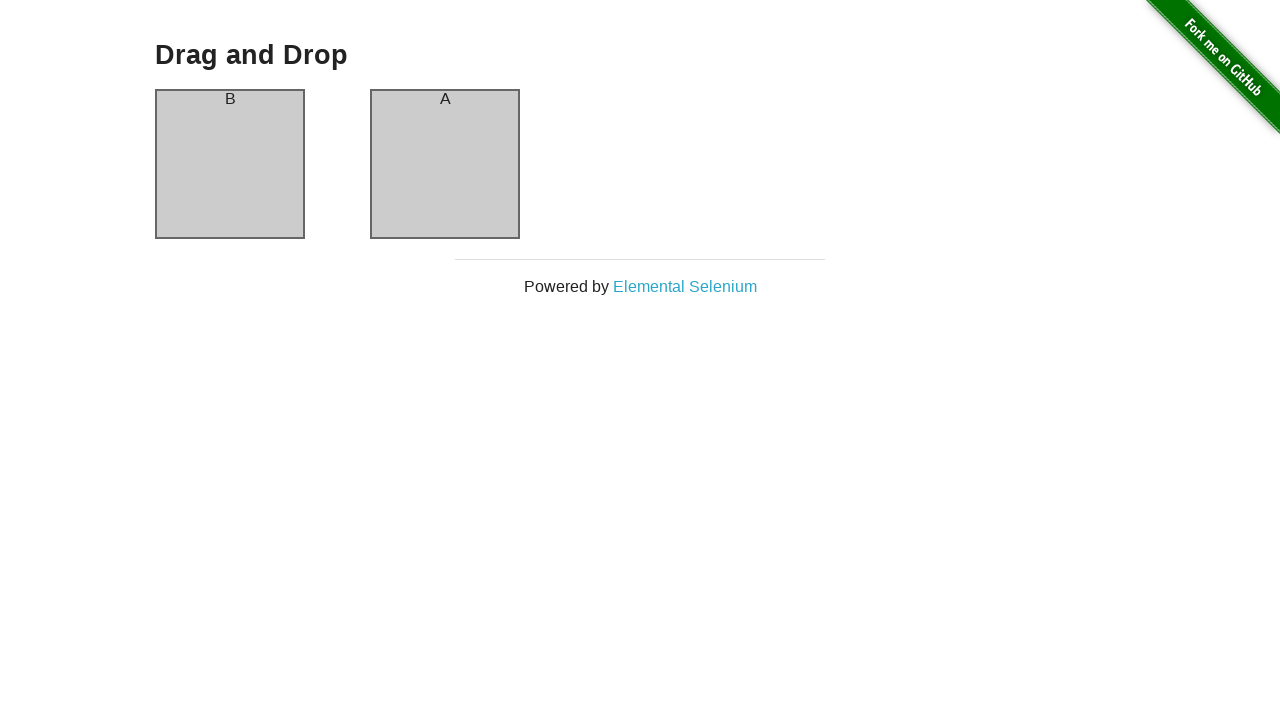

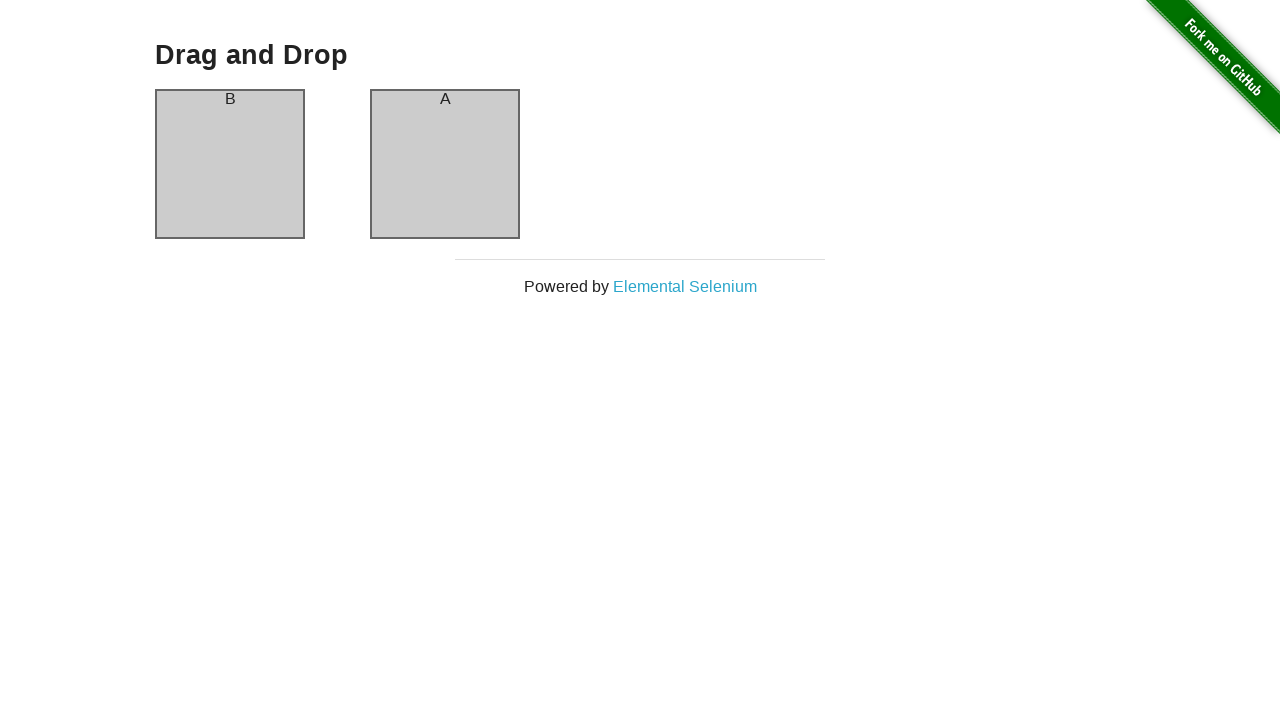